Tests radio button selection on Angular Material demo, then navigates to checkbox examples to check and uncheck multiple checkboxes (Checked and Indeterminate options)

Starting URL: https://material.angular.io/components/radio/examples

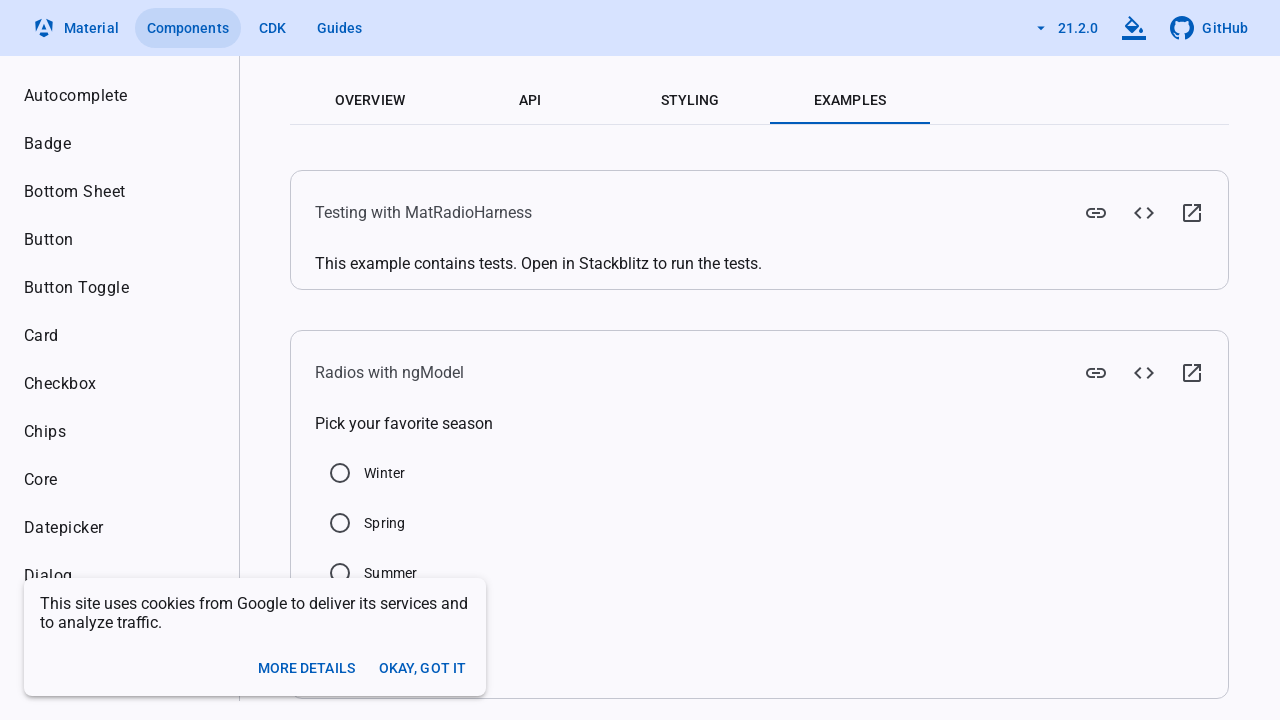

Clicked Summer radio button at (340, 573) on xpath=//label[contains(text(), 'Summer')]/preceding-sibling::div/input
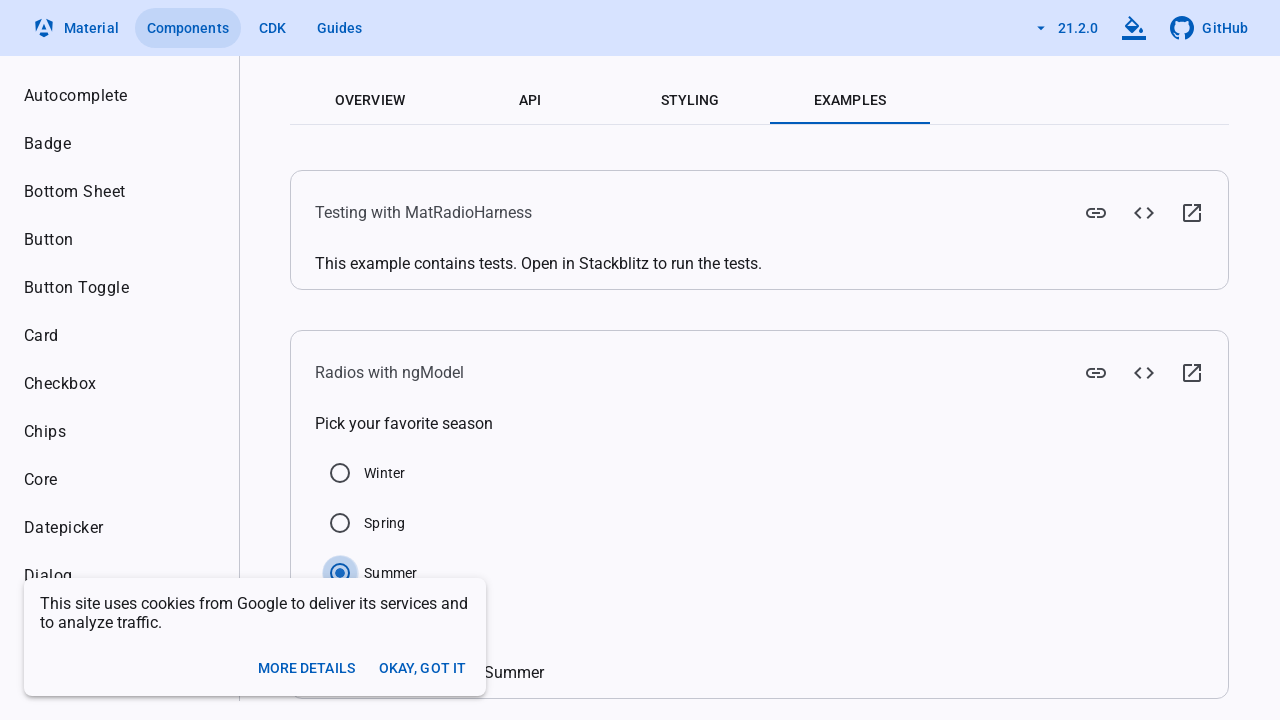

Navigated to Angular Material checkbox examples page
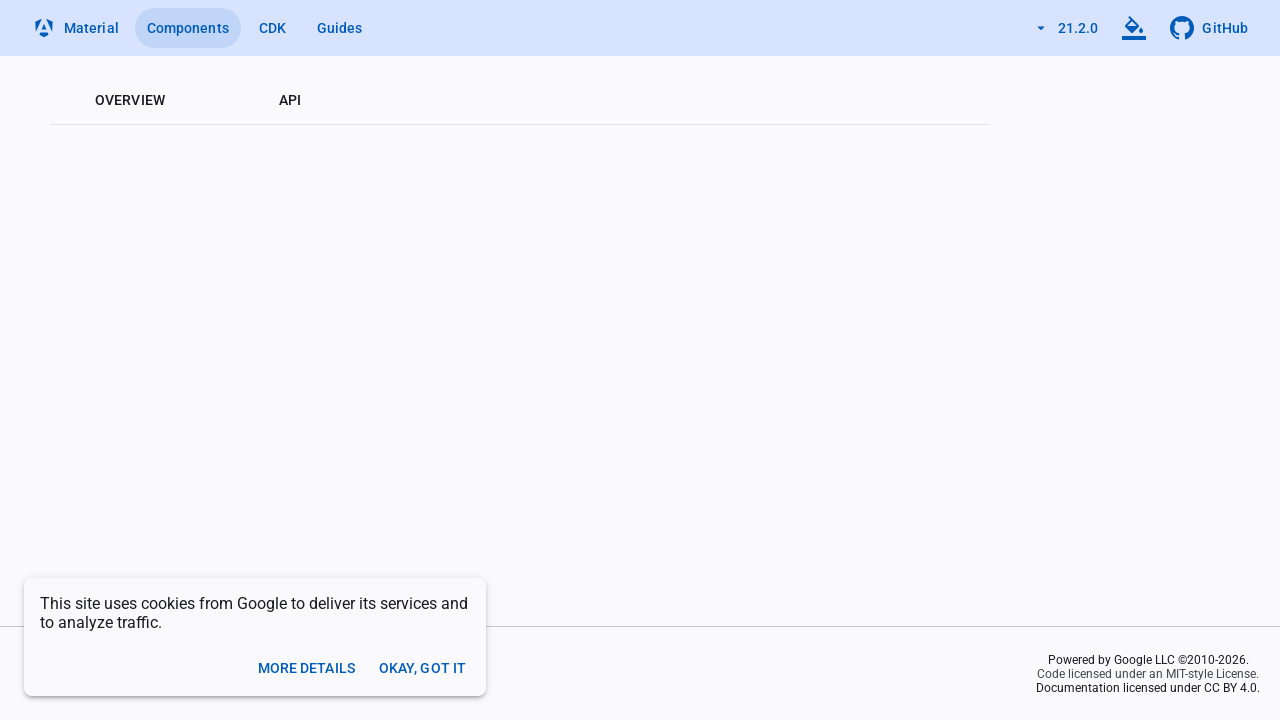

Checkbox configurable example loaded
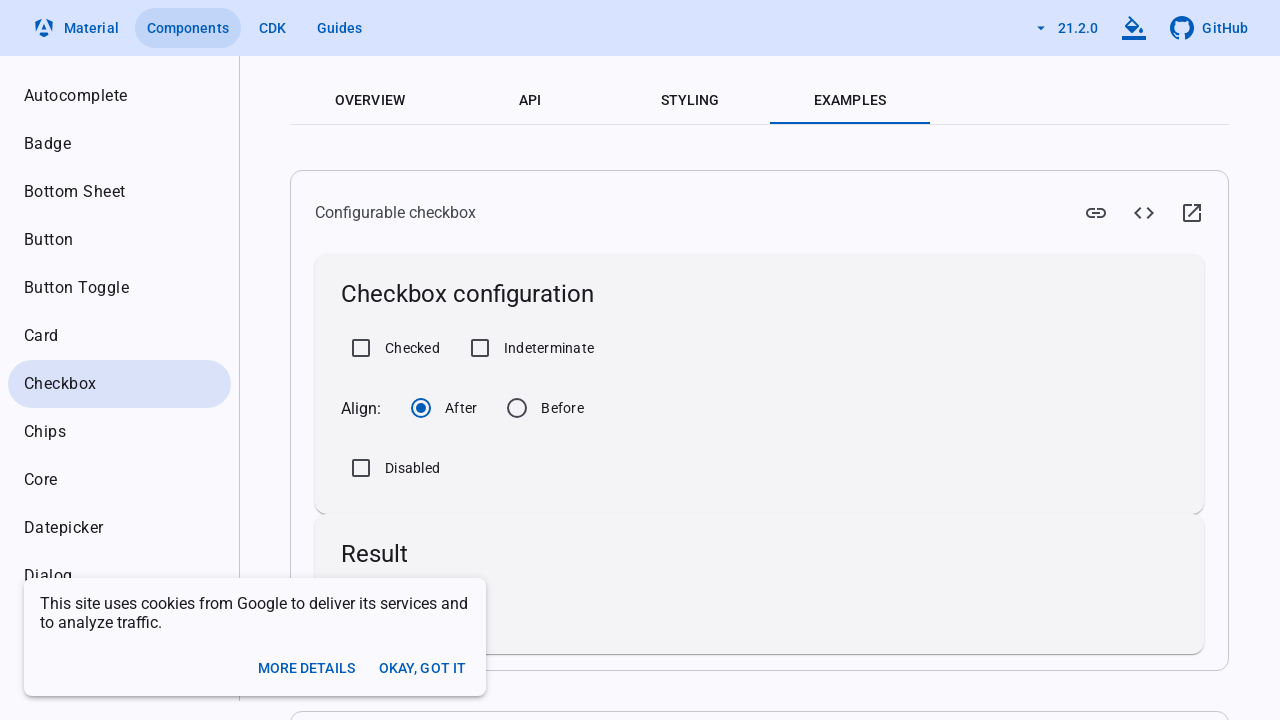

Clicked Checked checkbox to enable it at (361, 348) on xpath=//example-viewer[@id='checkbox-configurable']//label[text()='Checked']/pre
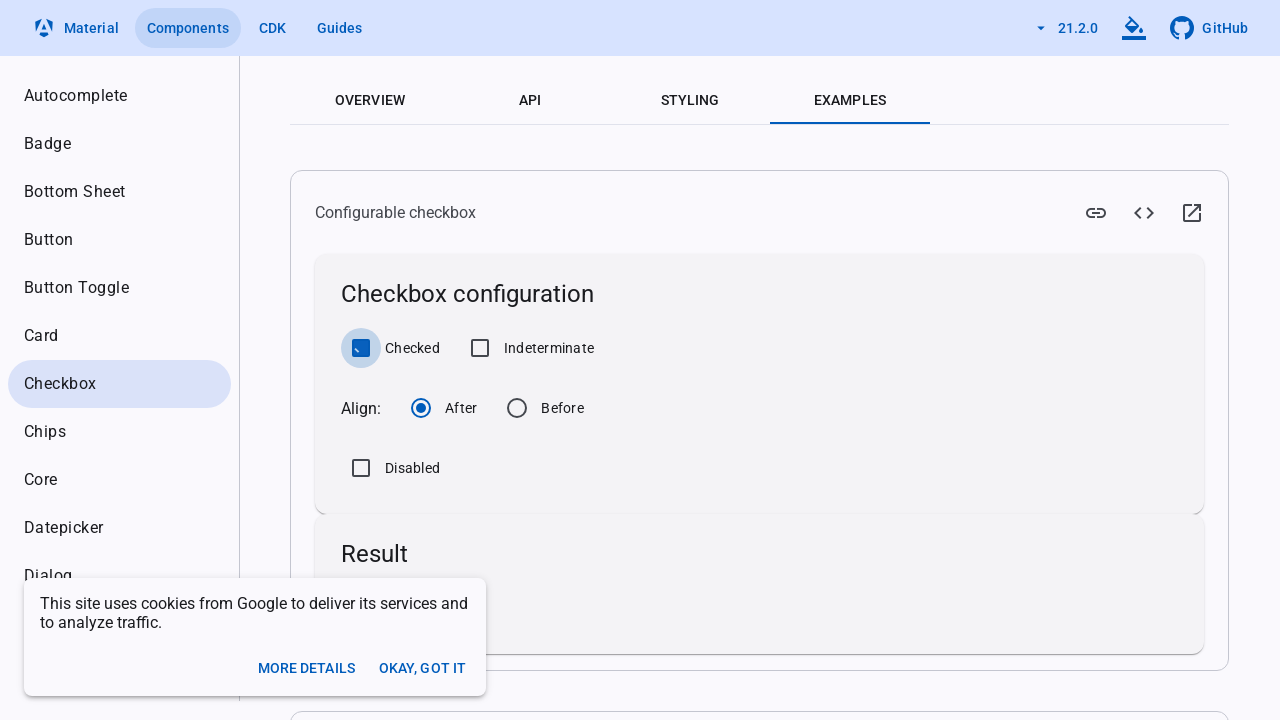

Clicked Indeterminate checkbox to enable it at (480, 348) on xpath=//example-viewer[@id='checkbox-configurable']//label[text()='Indeterminate
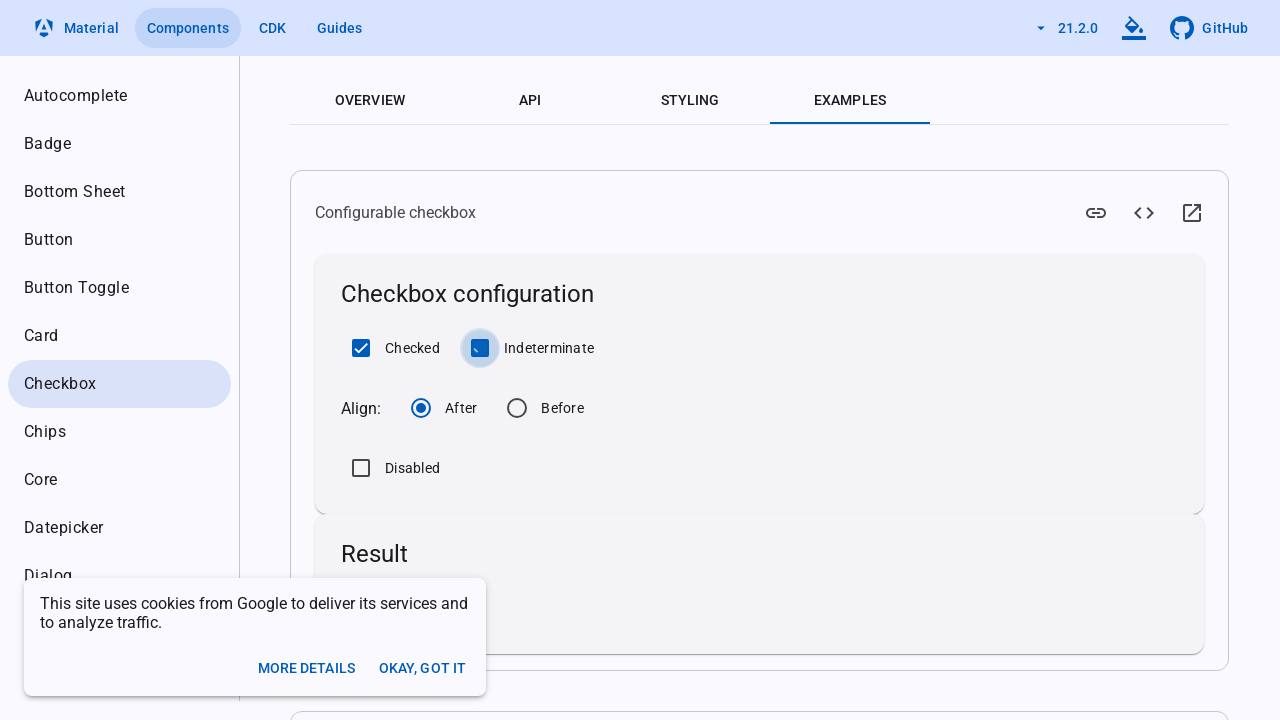

Verified Checked checkbox is checked
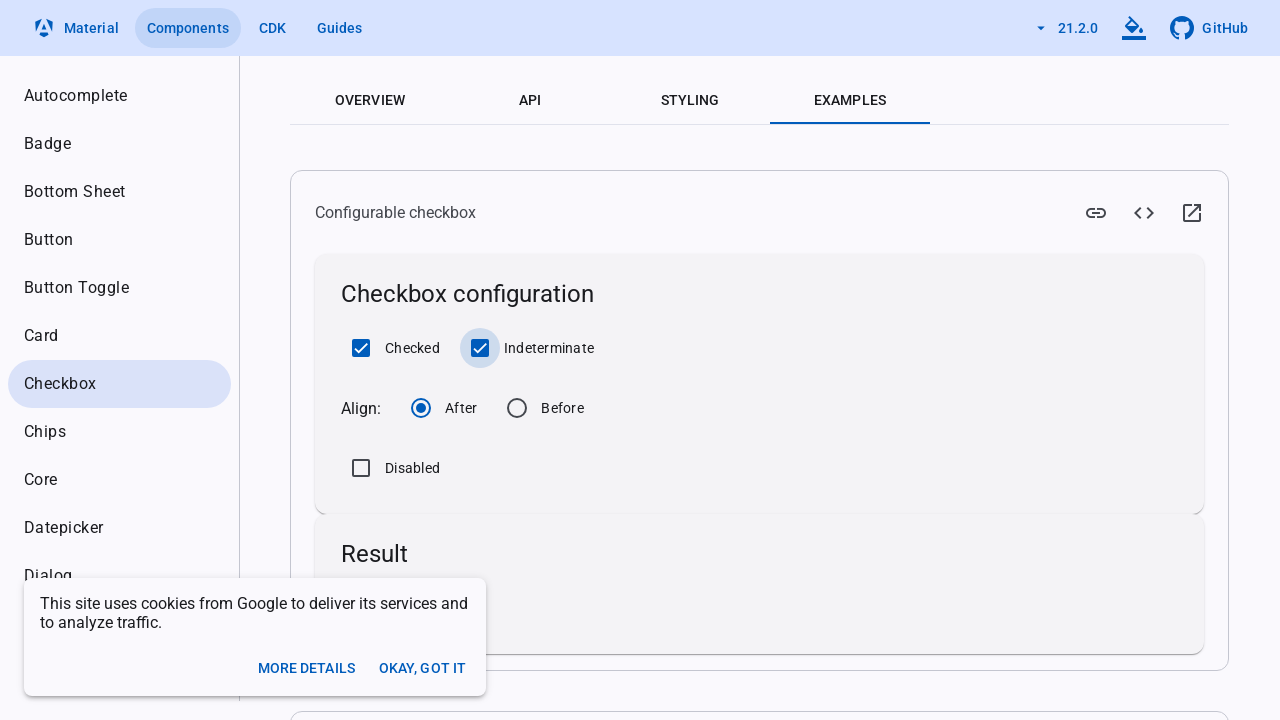

Verified Indeterminate checkbox is checked
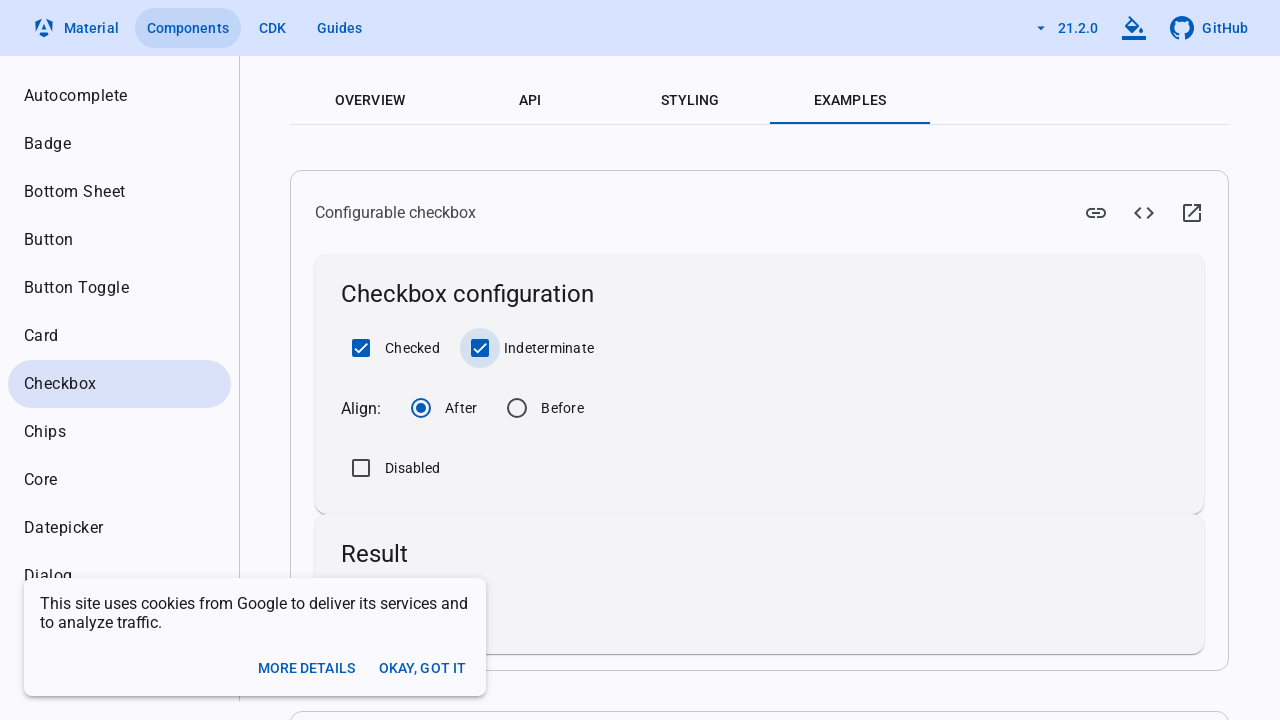

Clicked Checked checkbox to disable it at (361, 348) on xpath=//example-viewer[@id='checkbox-configurable']//label[text()='Checked']/pre
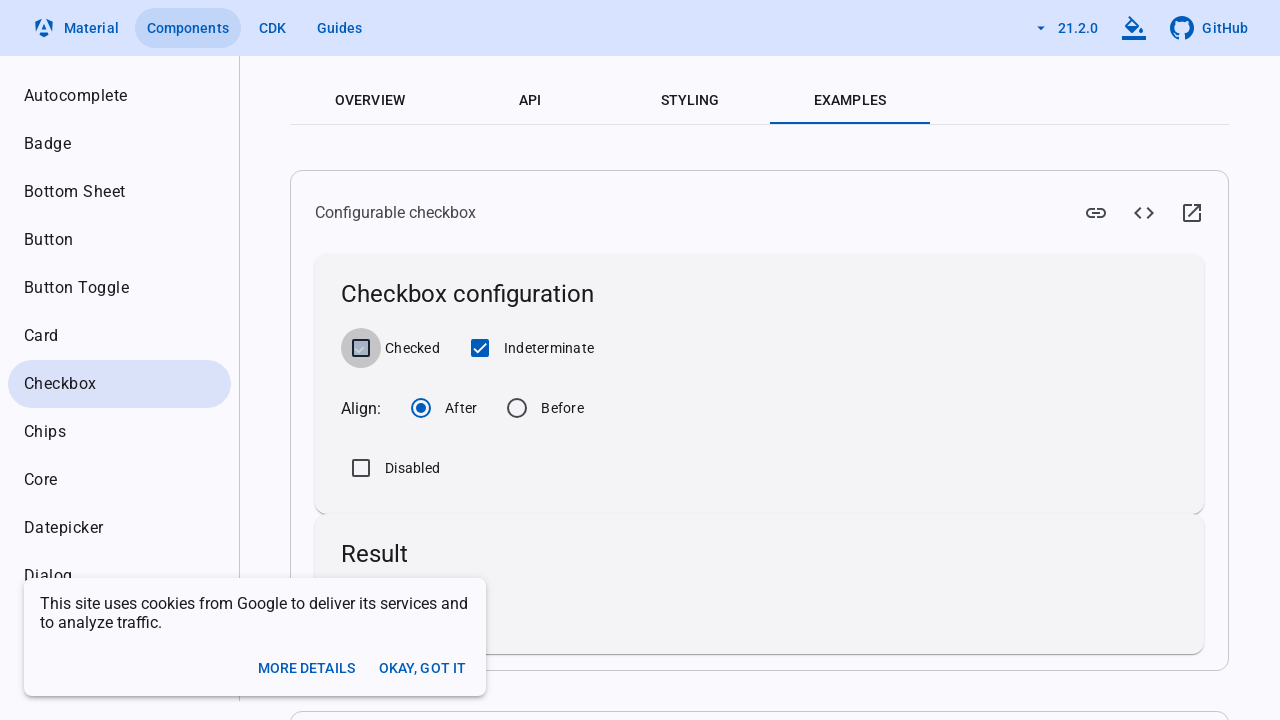

Clicked Indeterminate checkbox to disable it at (480, 348) on xpath=//example-viewer[@id='checkbox-configurable']//label[text()='Indeterminate
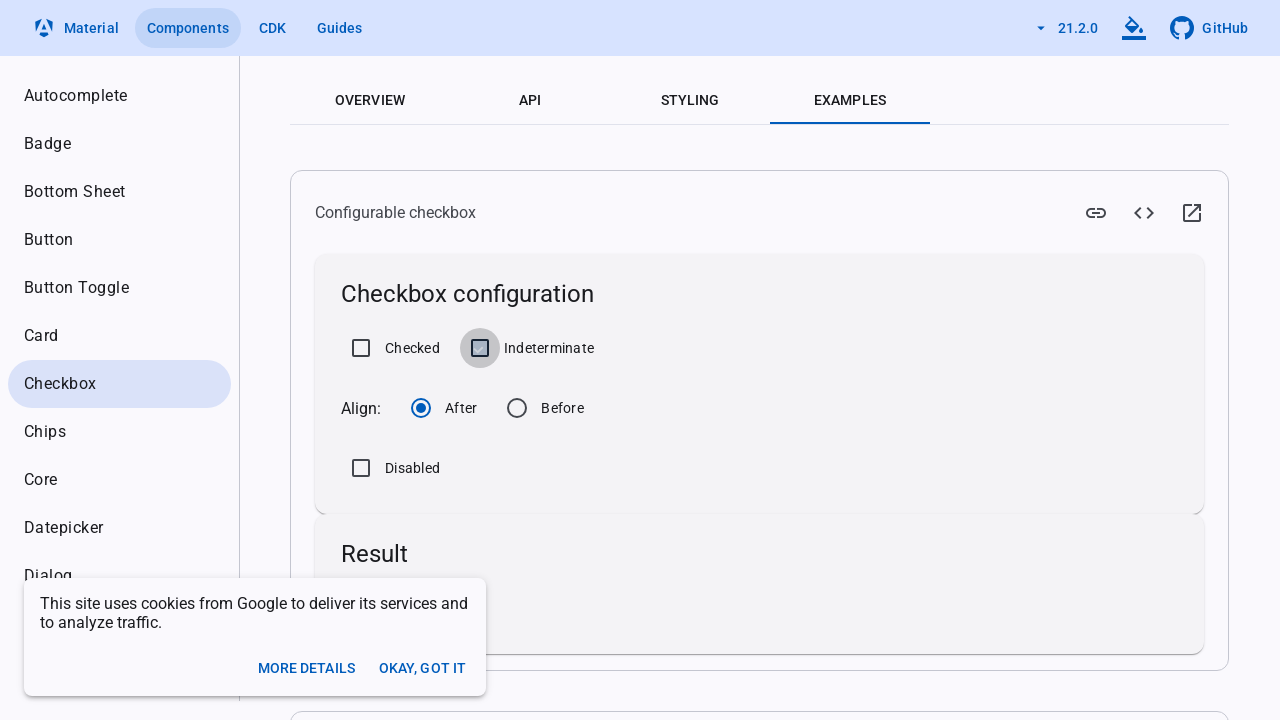

Verified Checked checkbox is unchecked
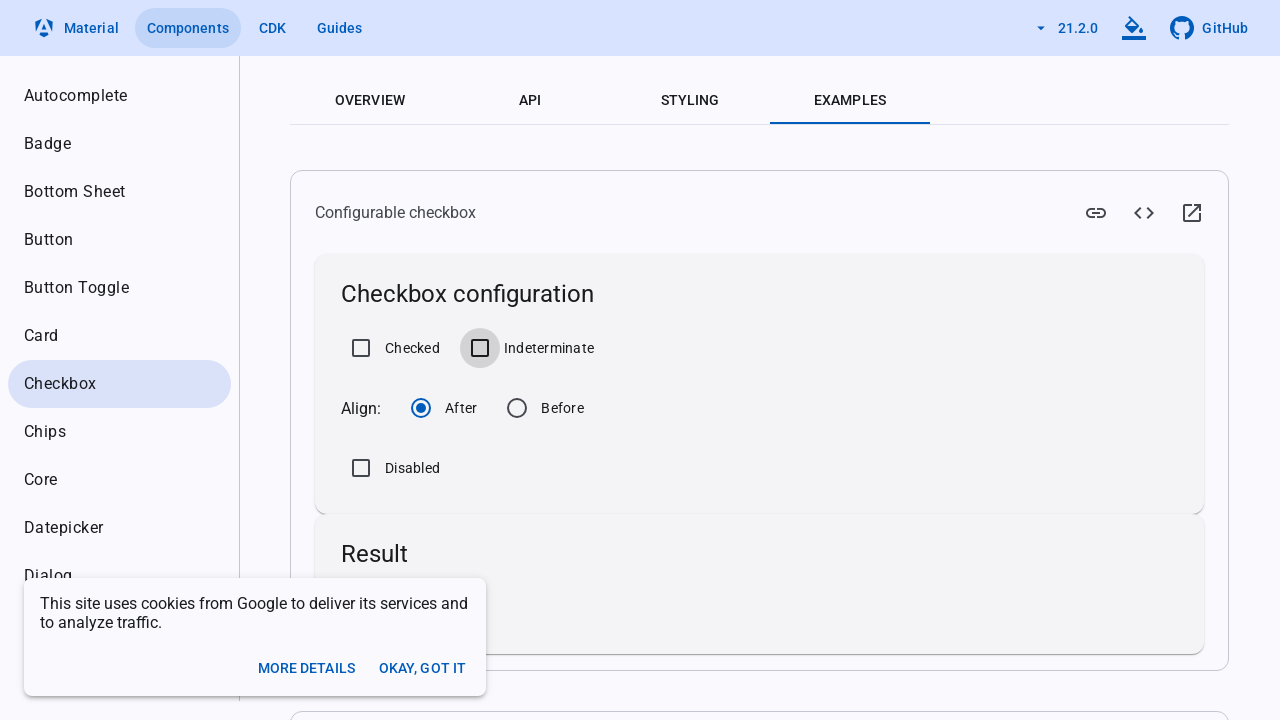

Verified Indeterminate checkbox is unchecked
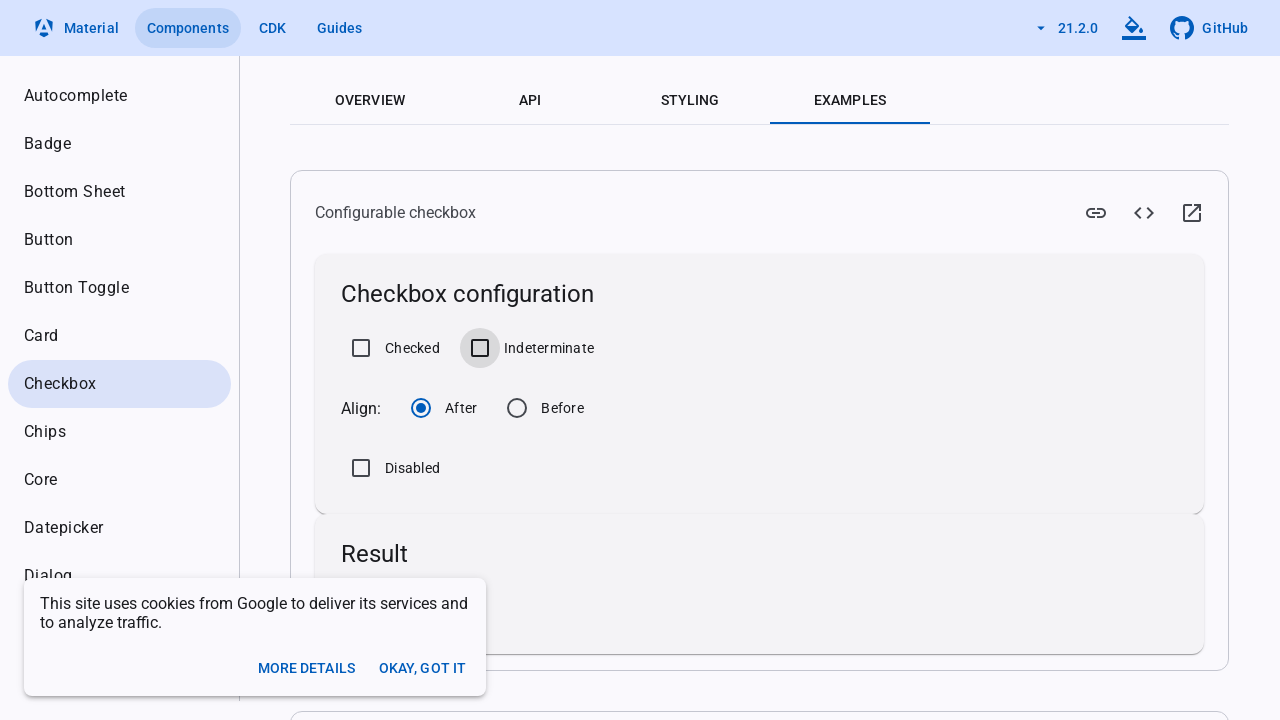

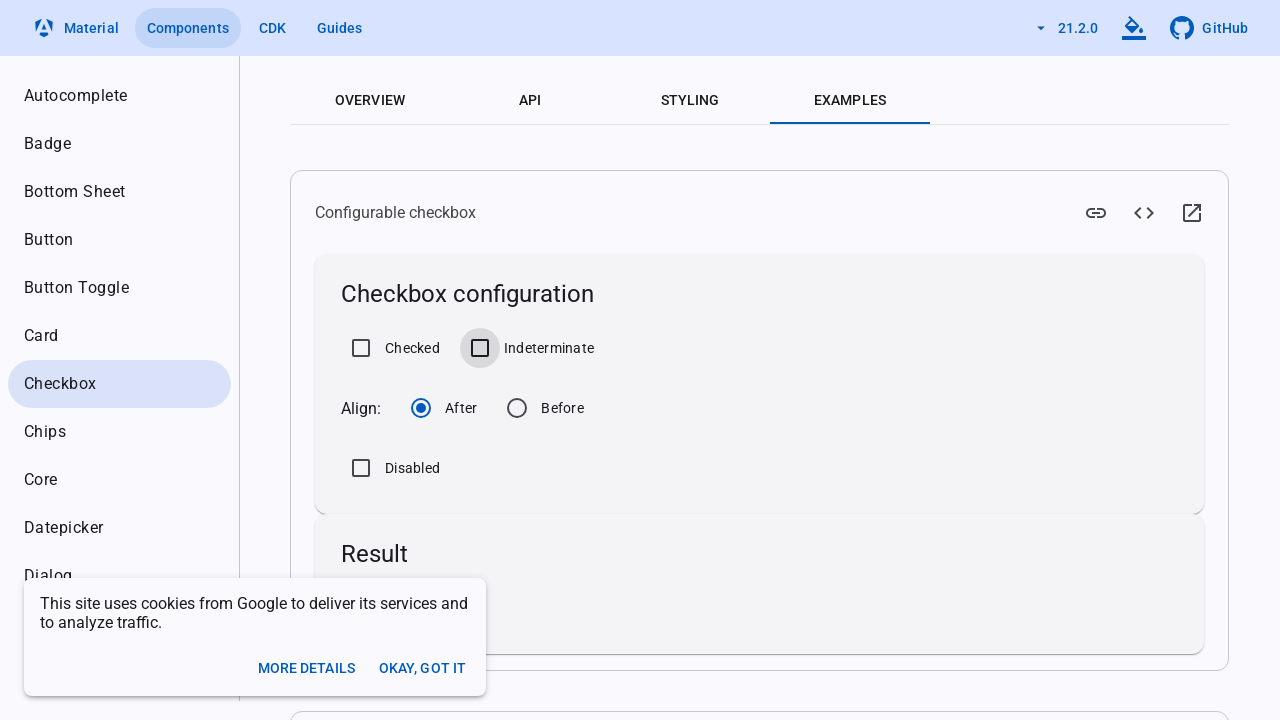